Tests that edits are cancelled when pressing Escape key

Starting URL: https://demo.playwright.dev/todomvc

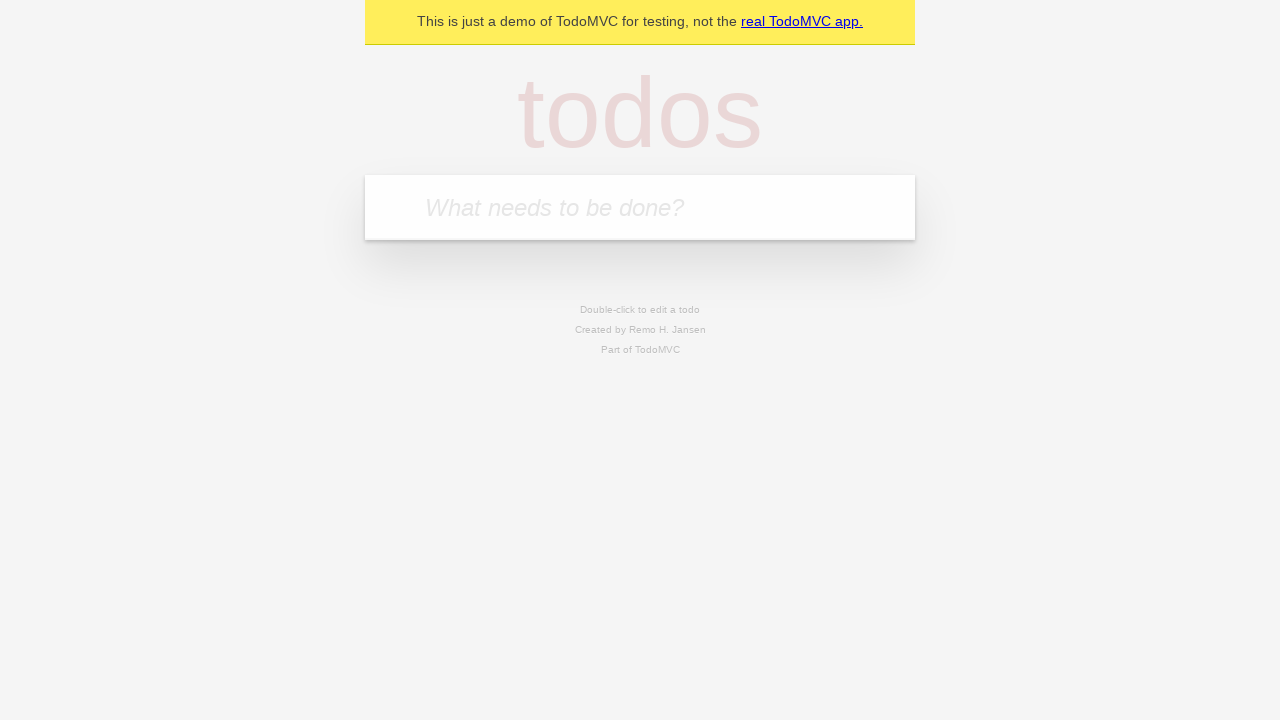

Filled todo input with 'buy some cheese' on internal:attr=[placeholder="What needs to be done?"i]
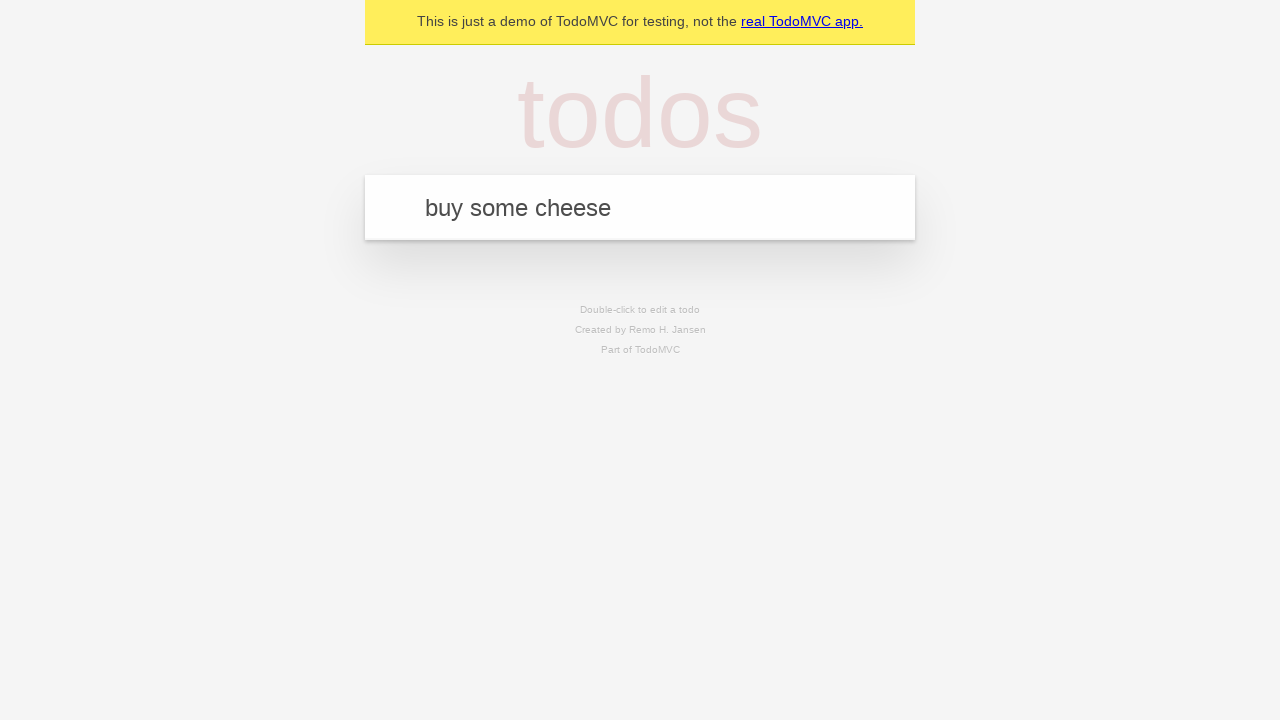

Pressed Enter to create todo 'buy some cheese' on internal:attr=[placeholder="What needs to be done?"i]
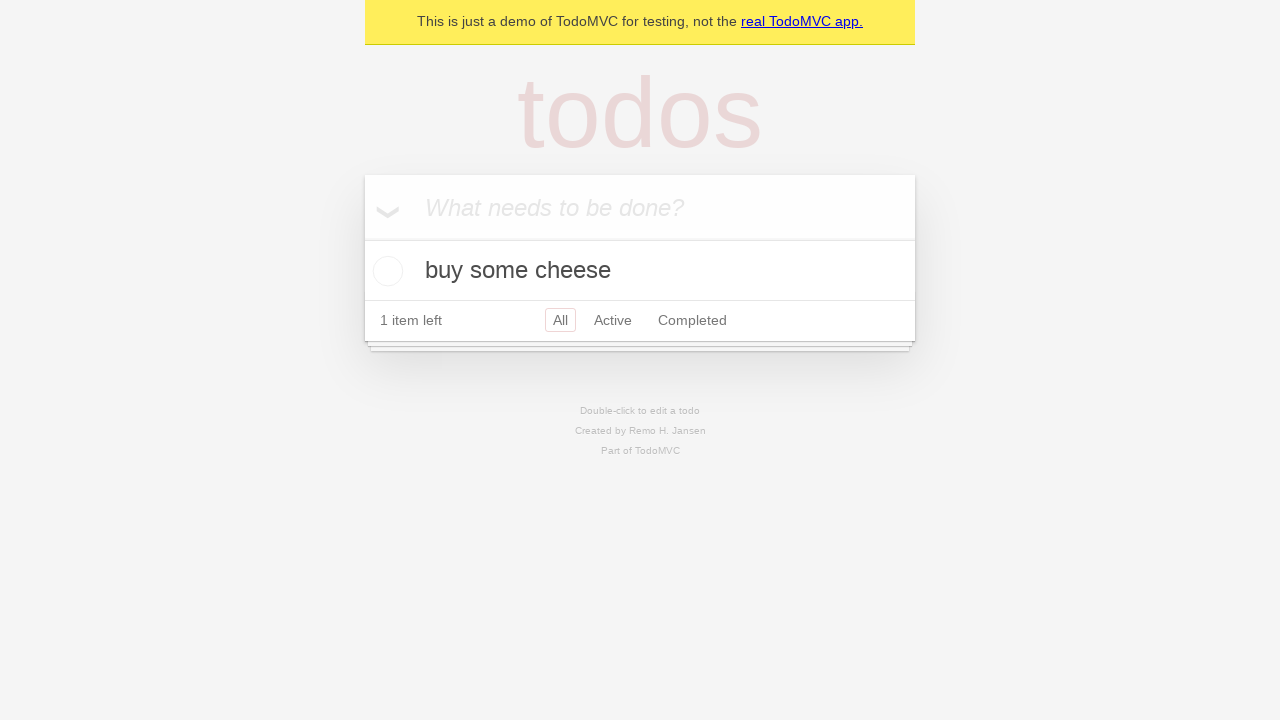

Filled todo input with 'feed the cat' on internal:attr=[placeholder="What needs to be done?"i]
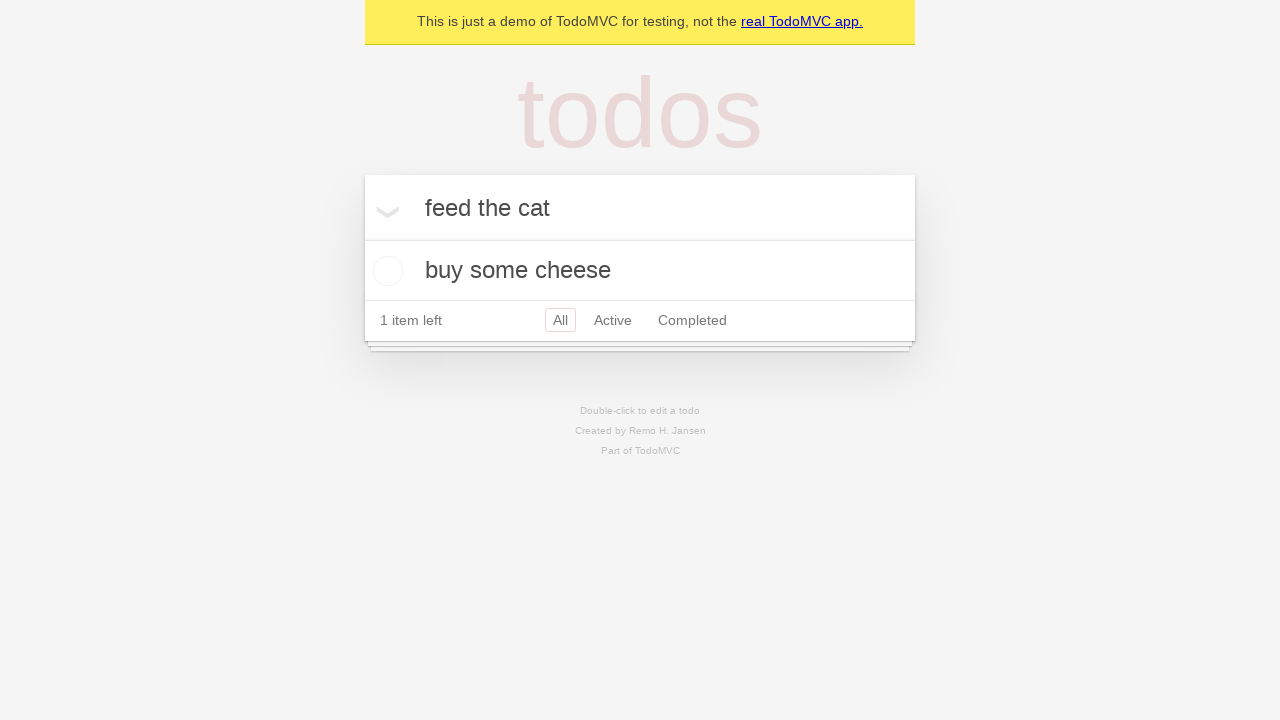

Pressed Enter to create todo 'feed the cat' on internal:attr=[placeholder="What needs to be done?"i]
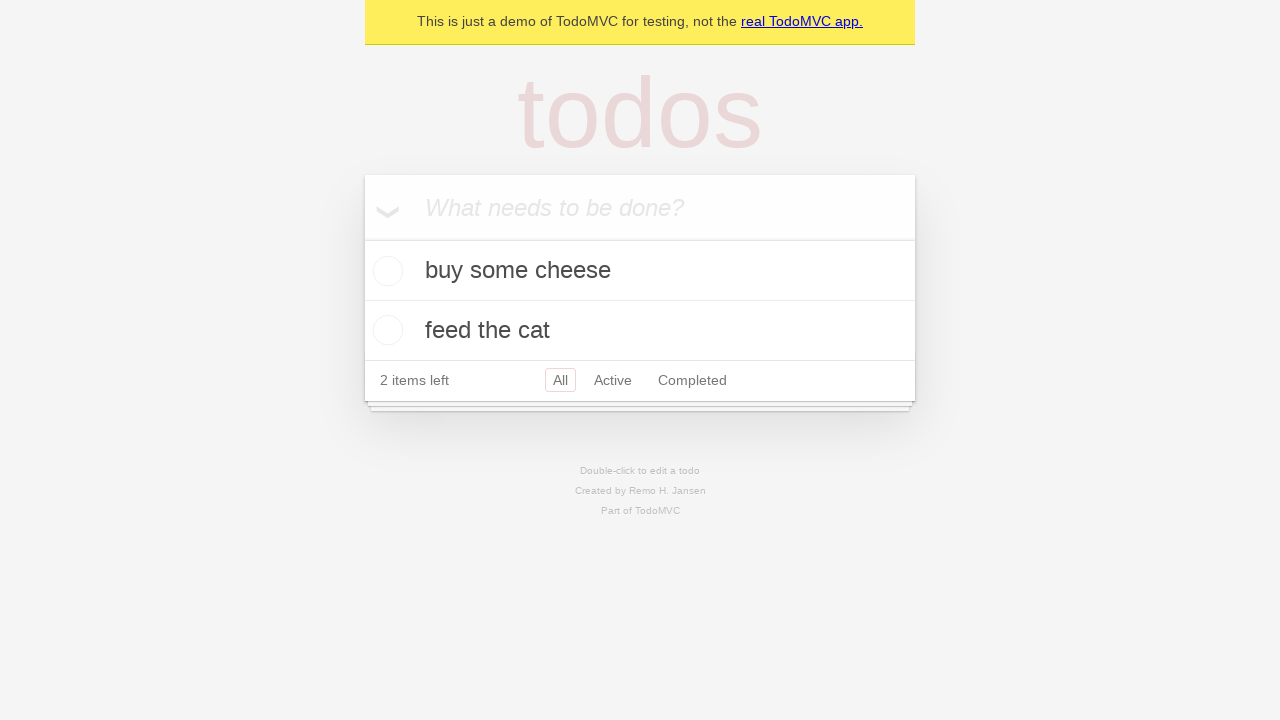

Filled todo input with 'book a doctors appointment' on internal:attr=[placeholder="What needs to be done?"i]
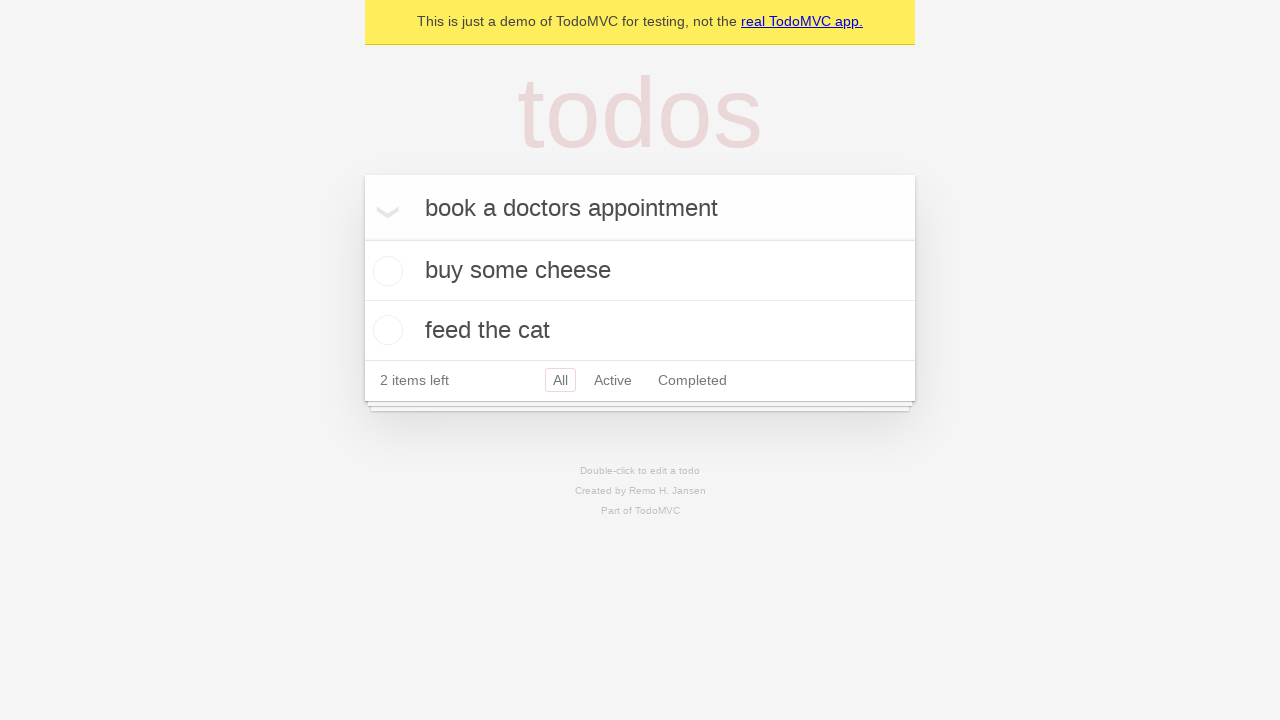

Pressed Enter to create todo 'book a doctors appointment' on internal:attr=[placeholder="What needs to be done?"i]
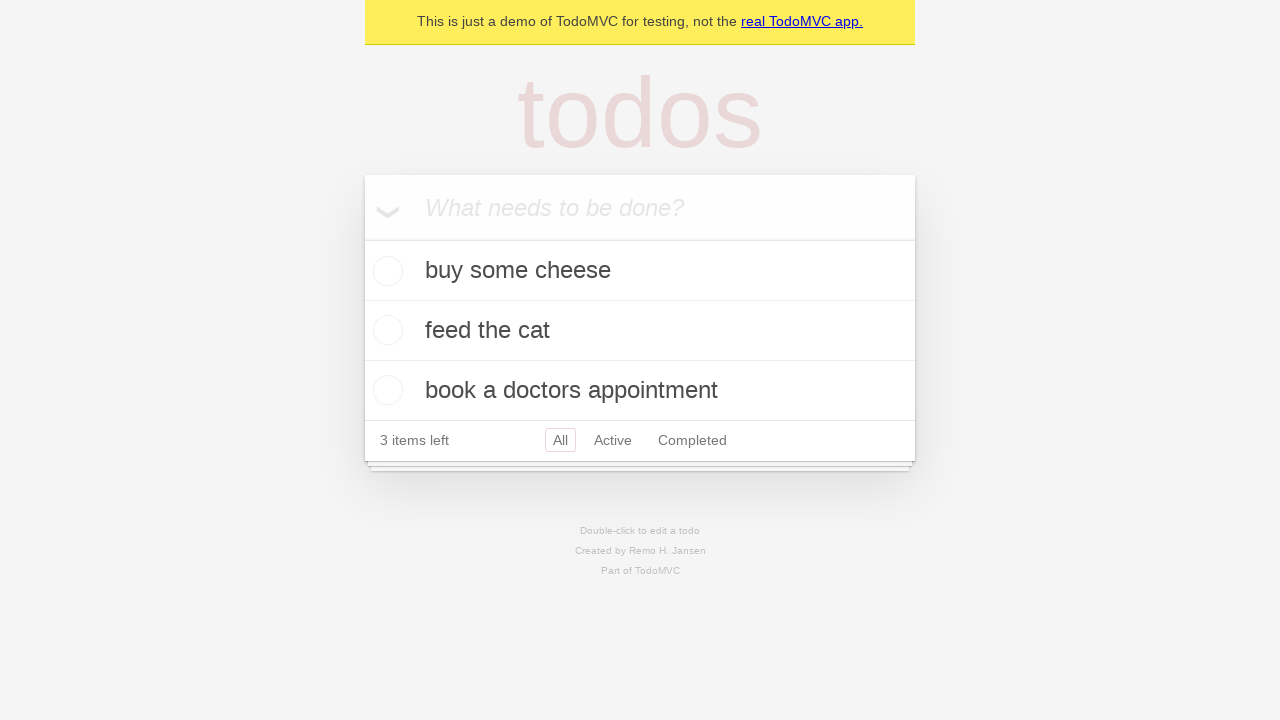

Retrieved all todo items
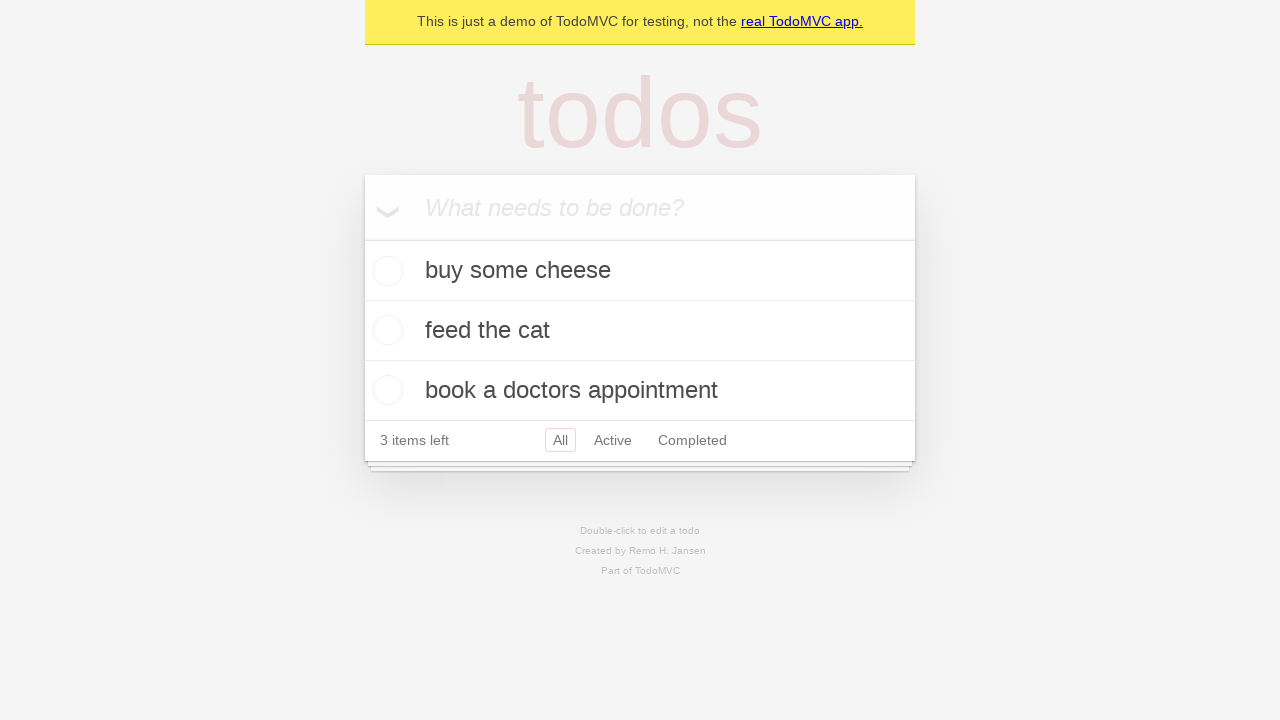

Double-clicked second todo item to enter edit mode at (640, 331) on internal:testid=[data-testid="todo-item"s] >> nth=1
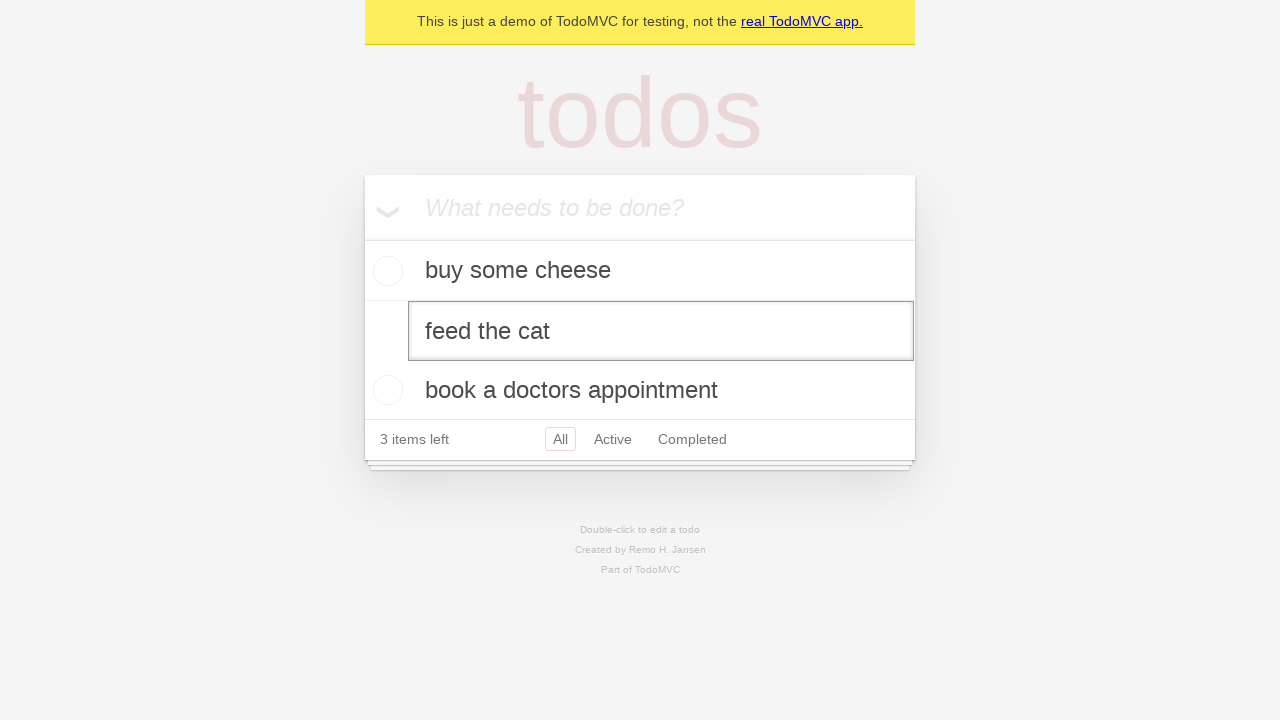

Filled edit field with new text 'buy some sausages' on internal:testid=[data-testid="todo-item"s] >> nth=1 >> internal:role=textbox[nam
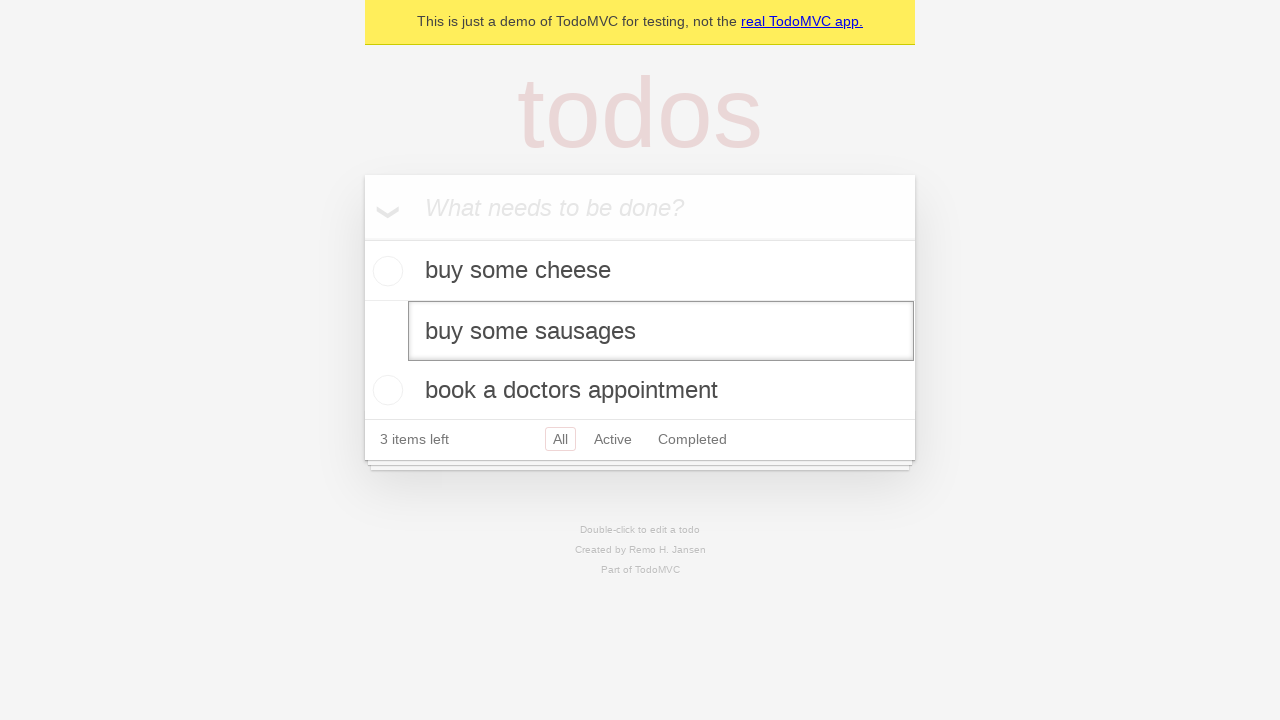

Pressed Escape key to cancel edit on internal:testid=[data-testid="todo-item"s] >> nth=1 >> internal:role=textbox[nam
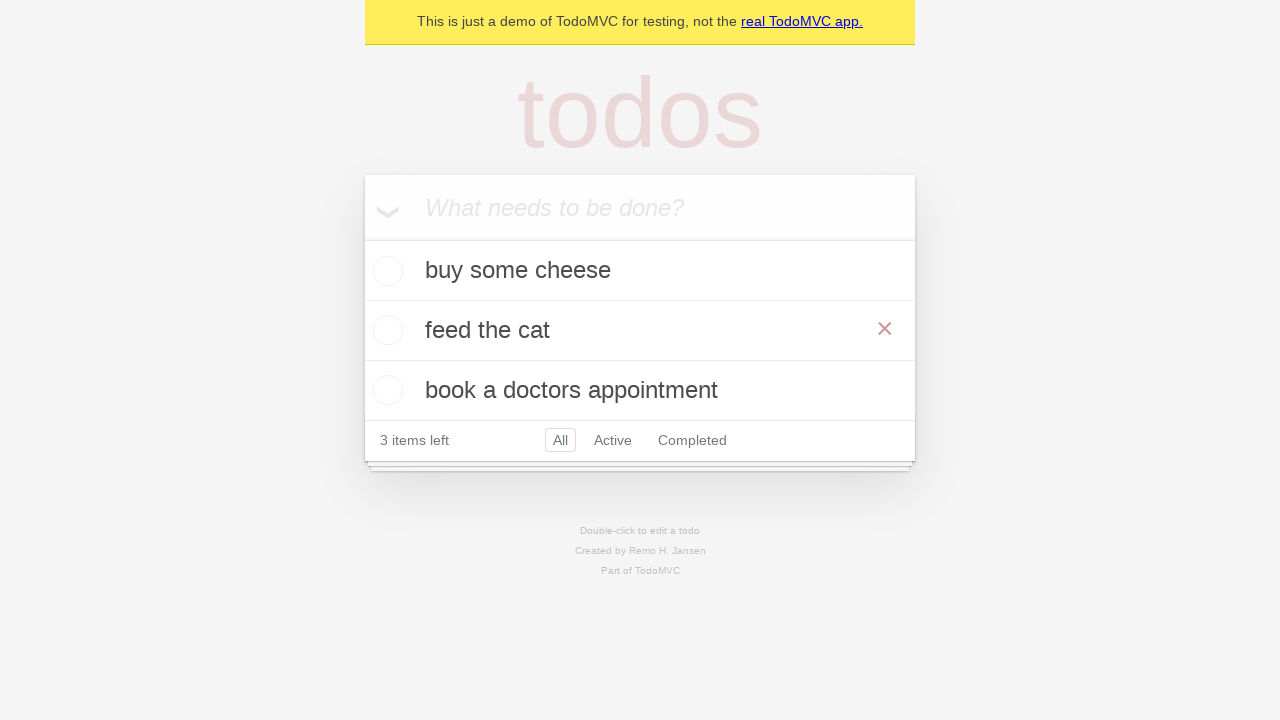

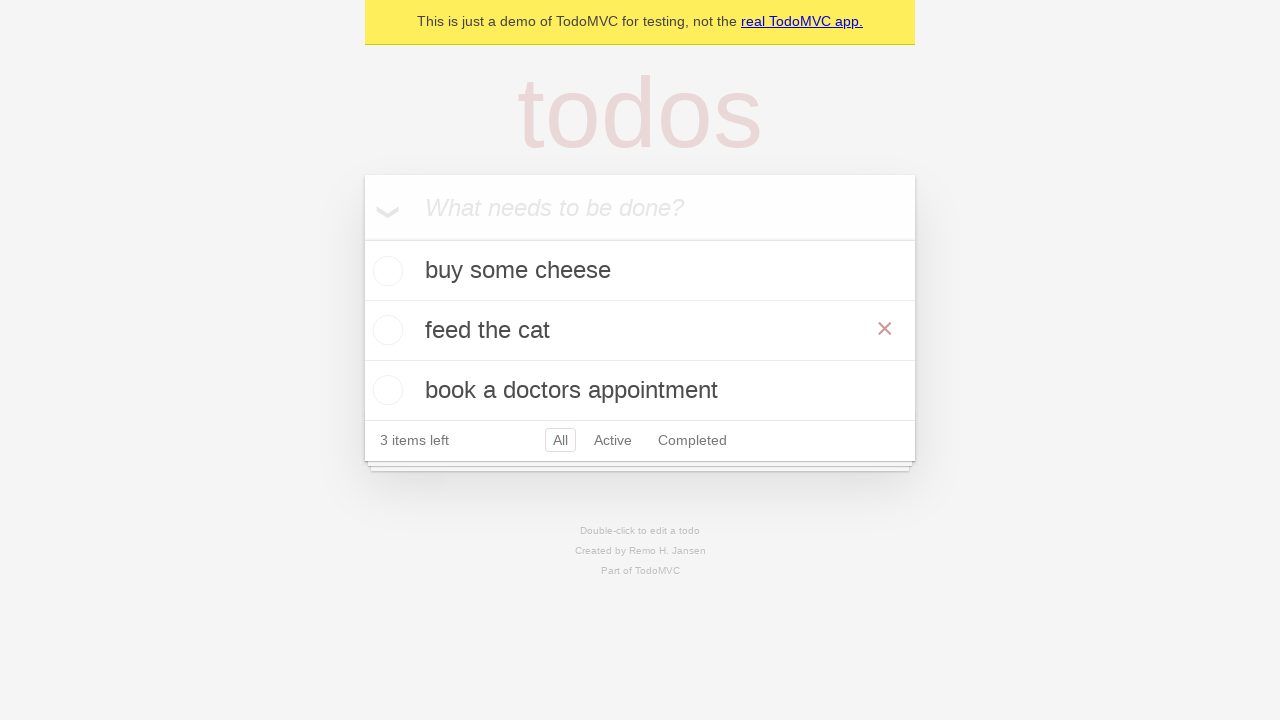